Tests slider drag functionality by moving a price slider left and right

Starting URL: http://omayo.blogspot.com/p/page3.html

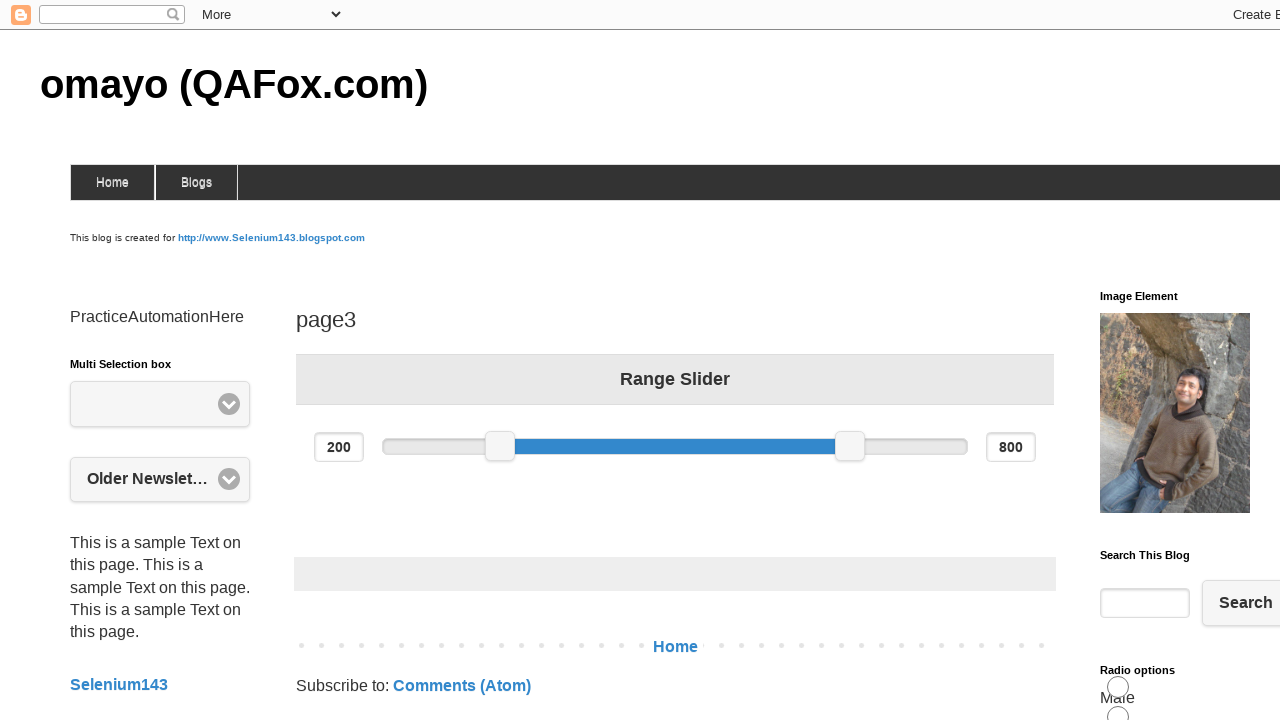

Price slider element loaded and ready
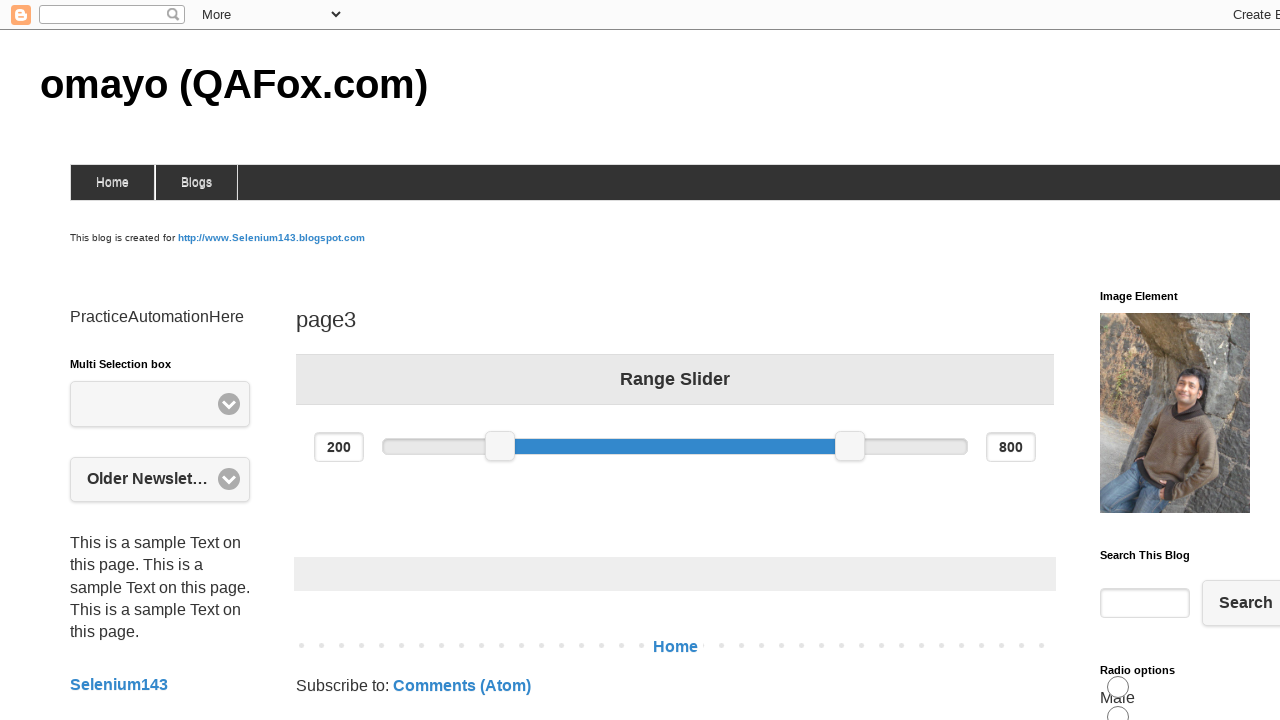

Retrieved slider bounding box for drag calculations
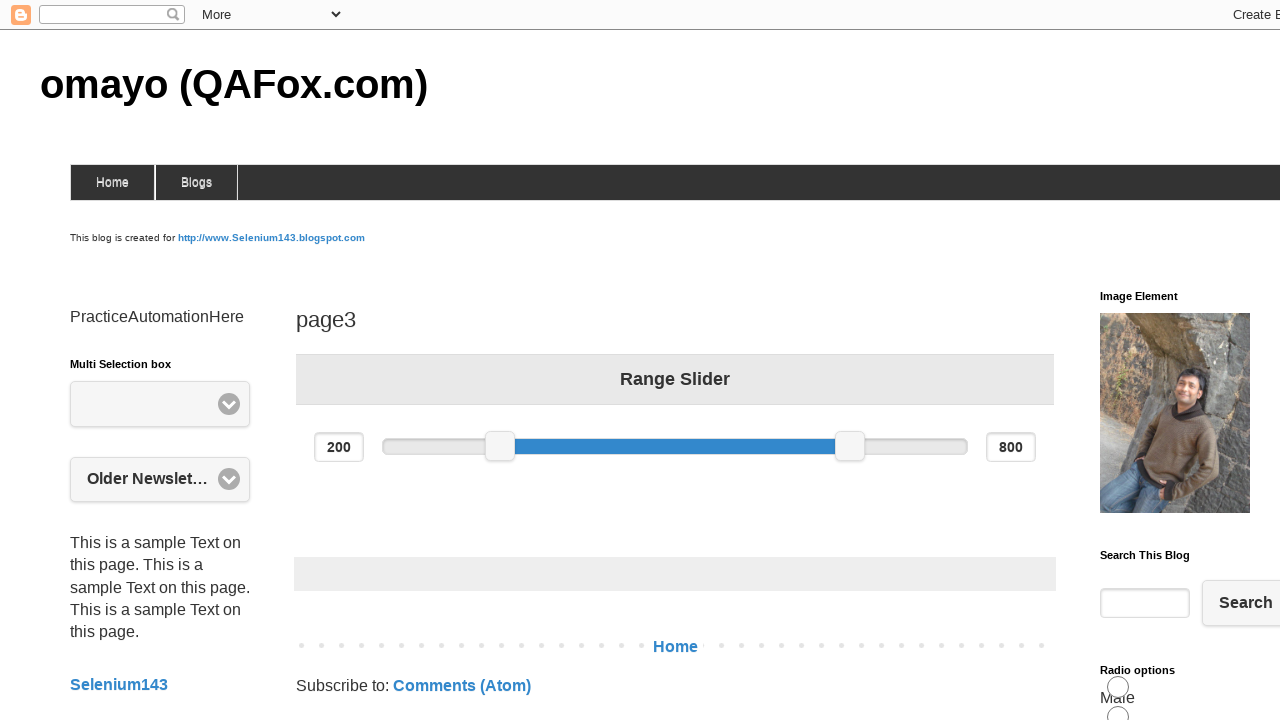

Moved mouse to slider center position at (500, 446)
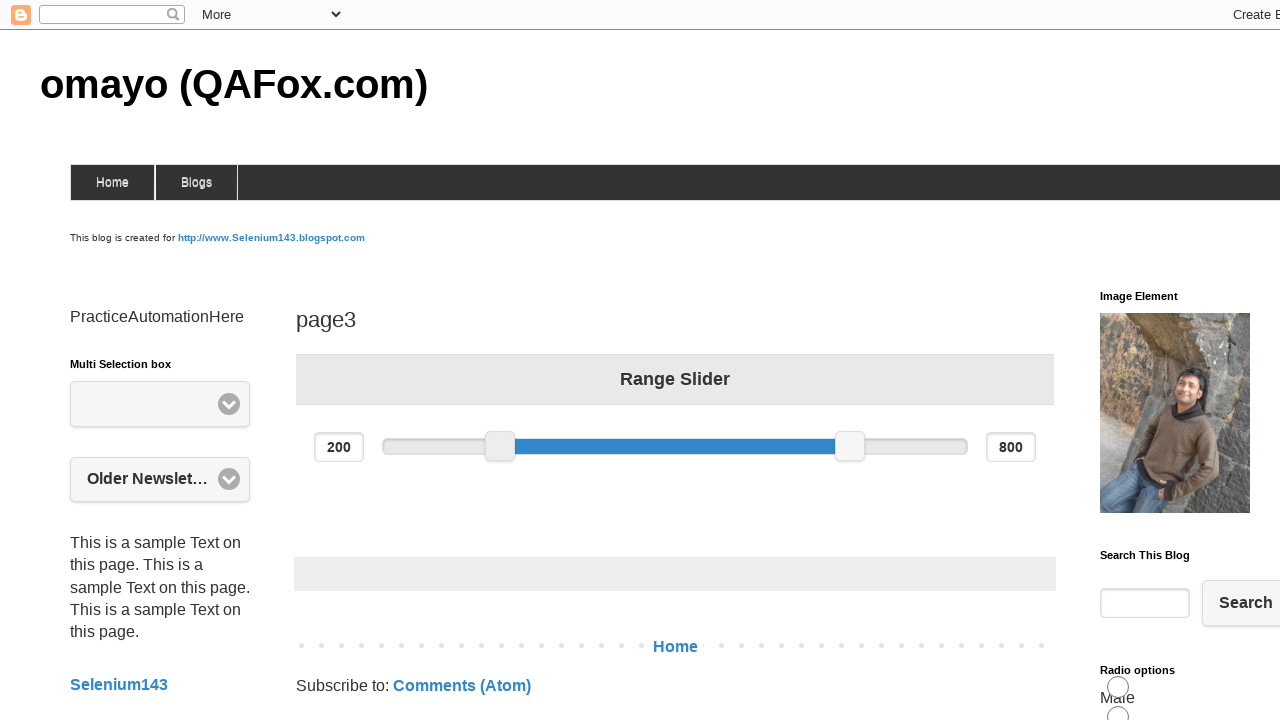

Pressed mouse button down on slider at (500, 446)
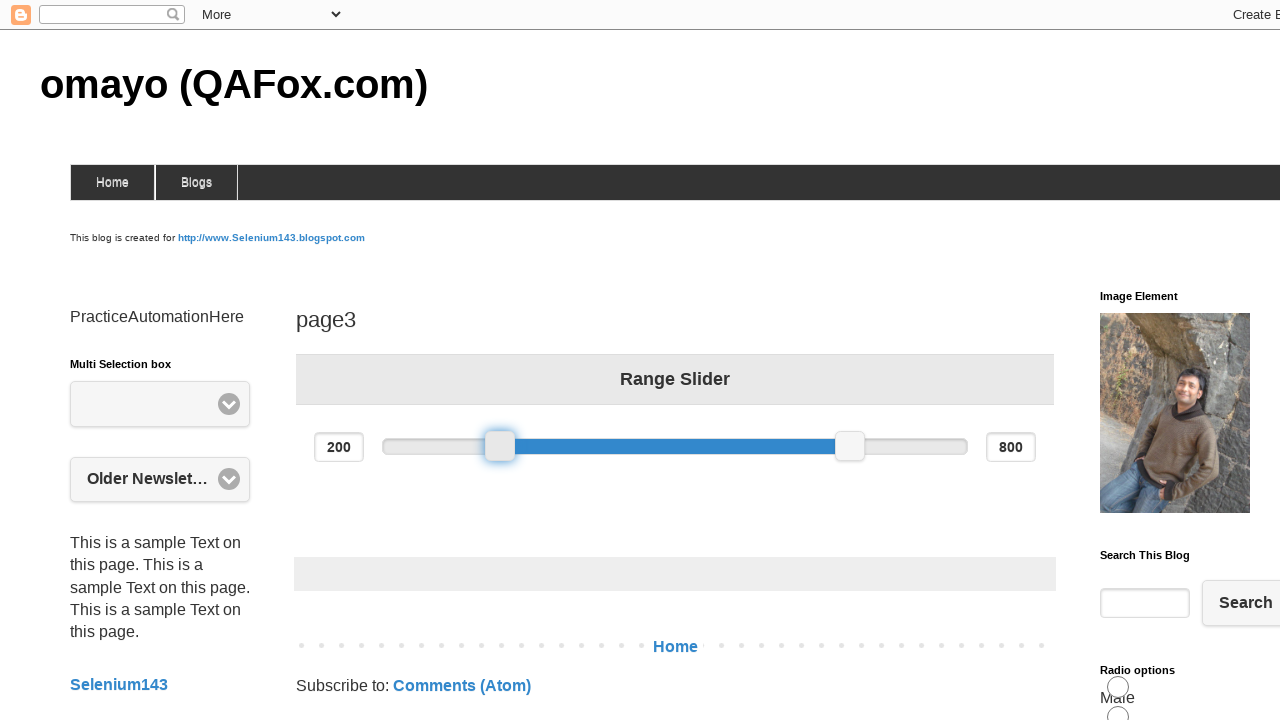

Dragged slider to the right by 100 pixels at (600, 446)
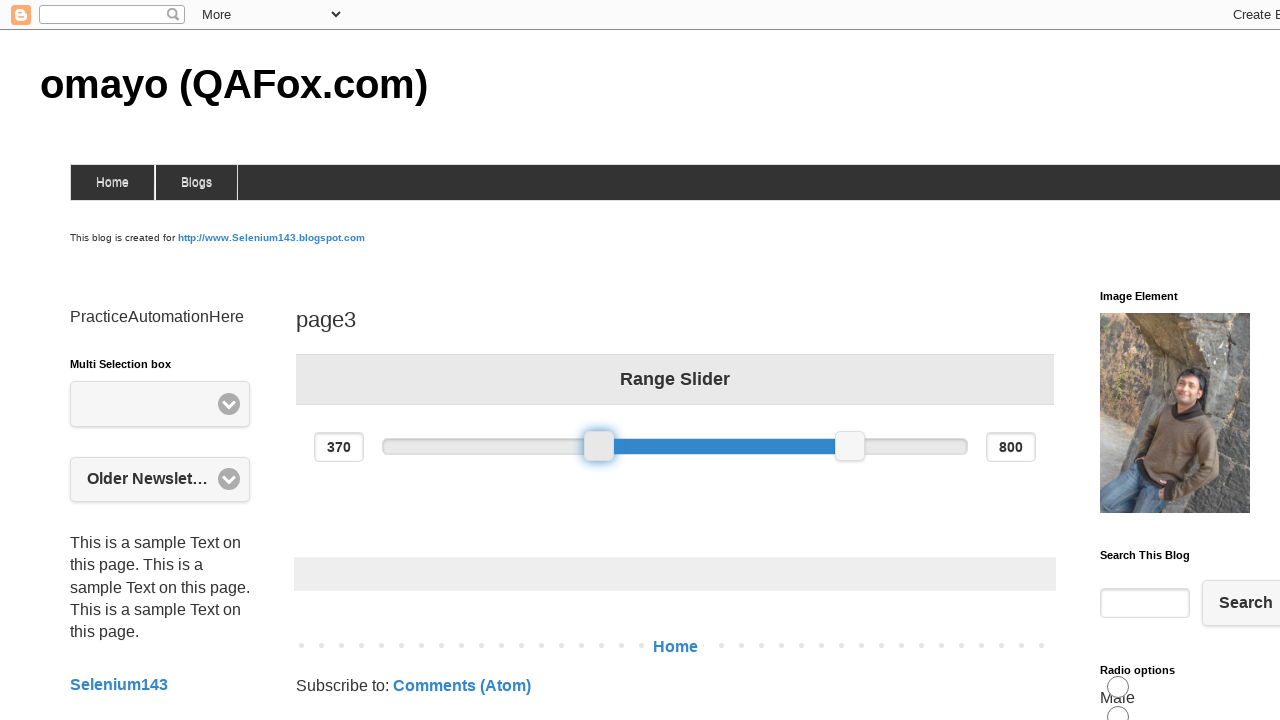

Released mouse button after dragging right at (600, 446)
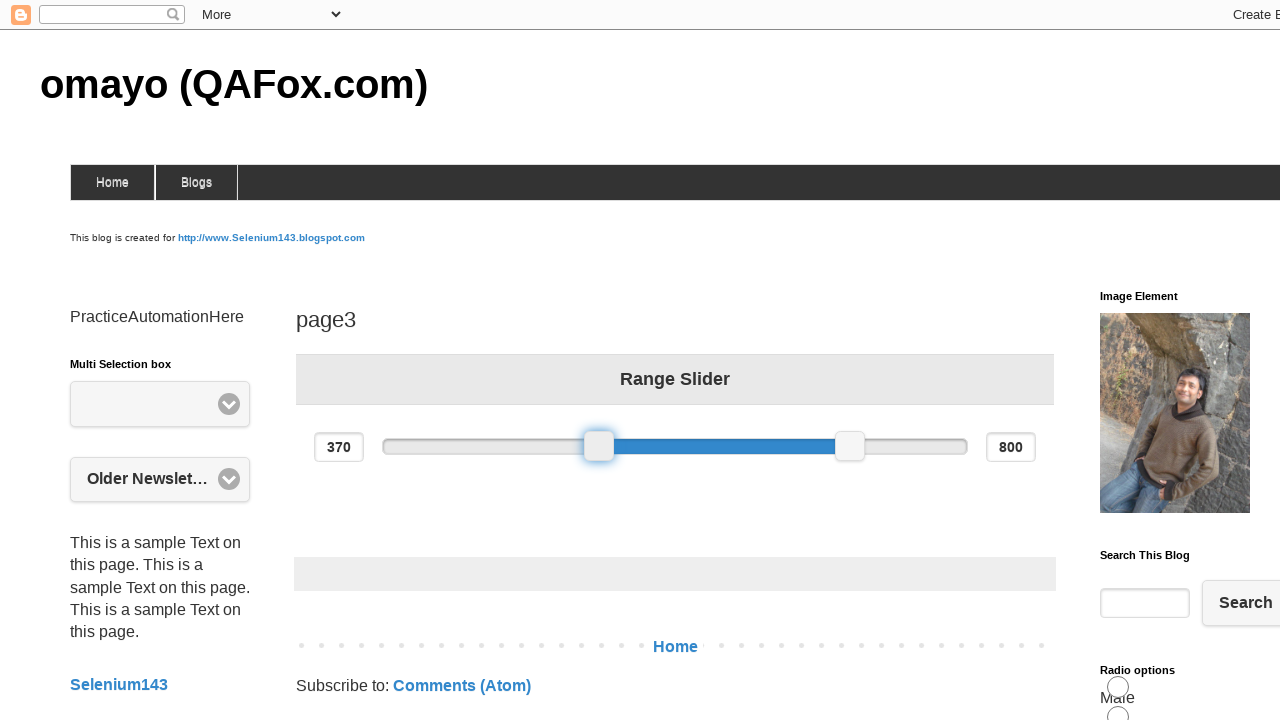

Retrieved updated slider bounding box for left drag
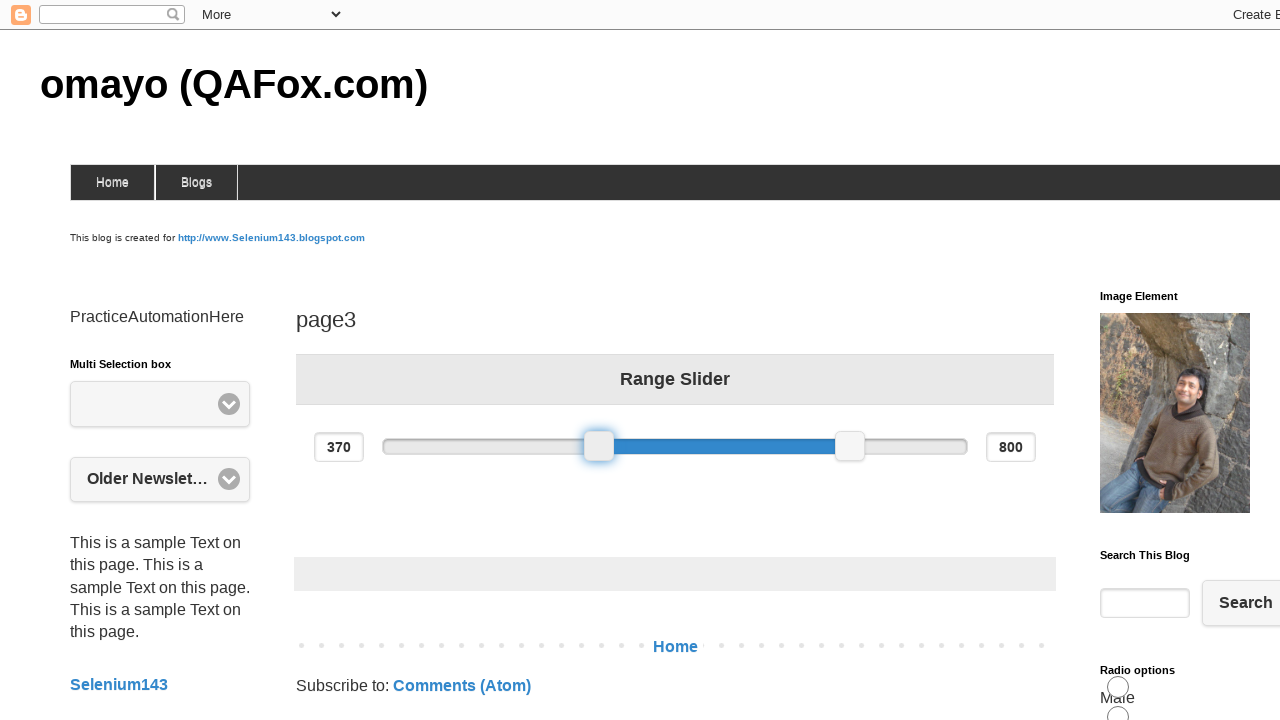

Moved mouse to slider center position again at (599, 446)
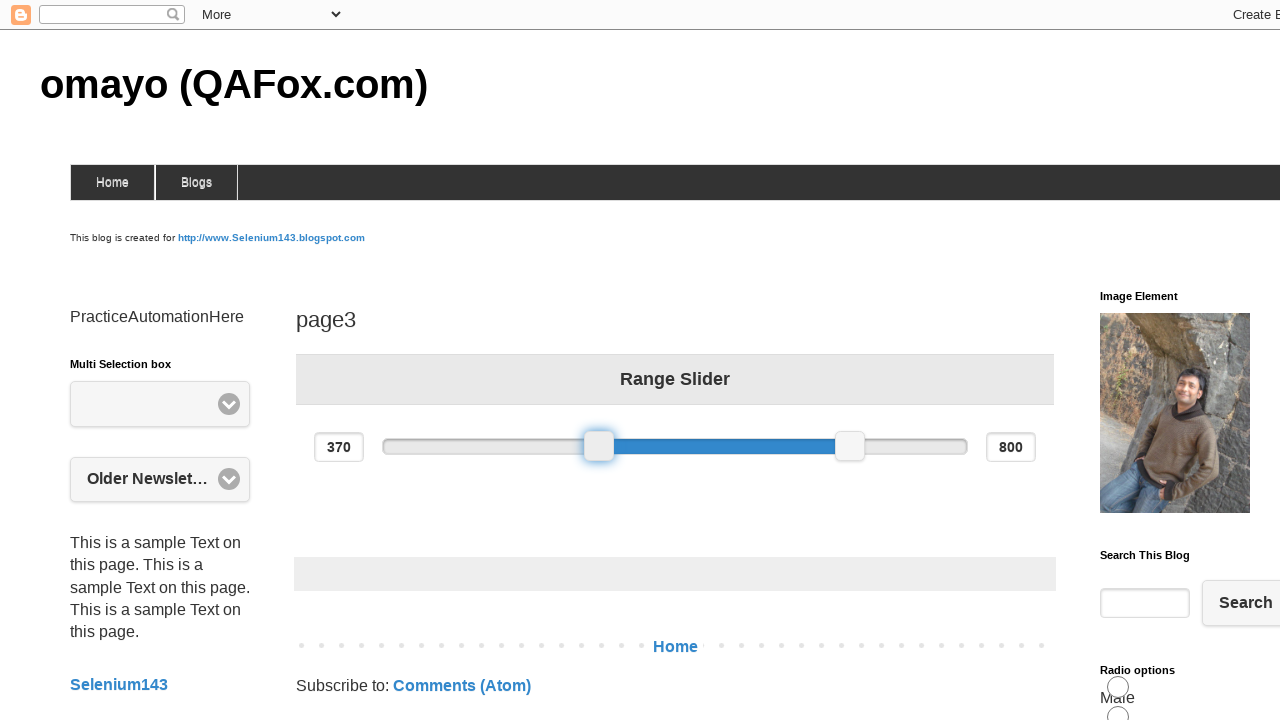

Pressed mouse button down on slider for left drag at (599, 446)
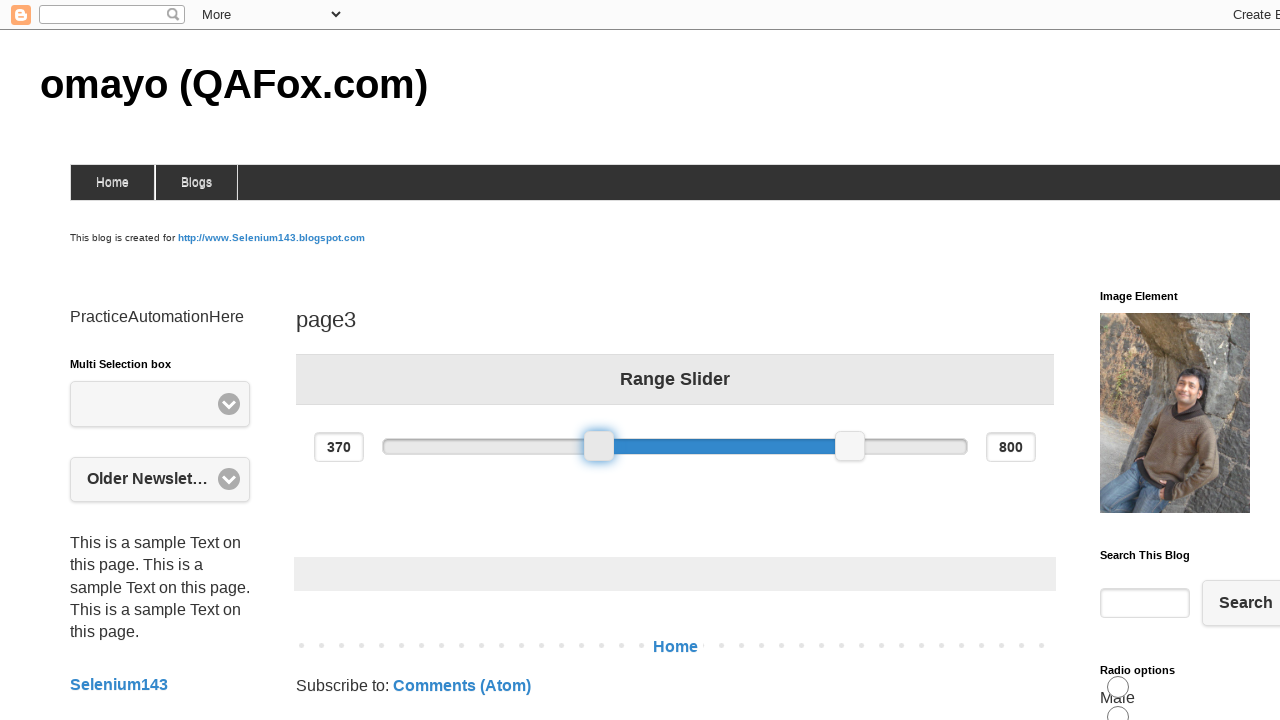

Dragged slider to the left by 200 pixels at (399, 446)
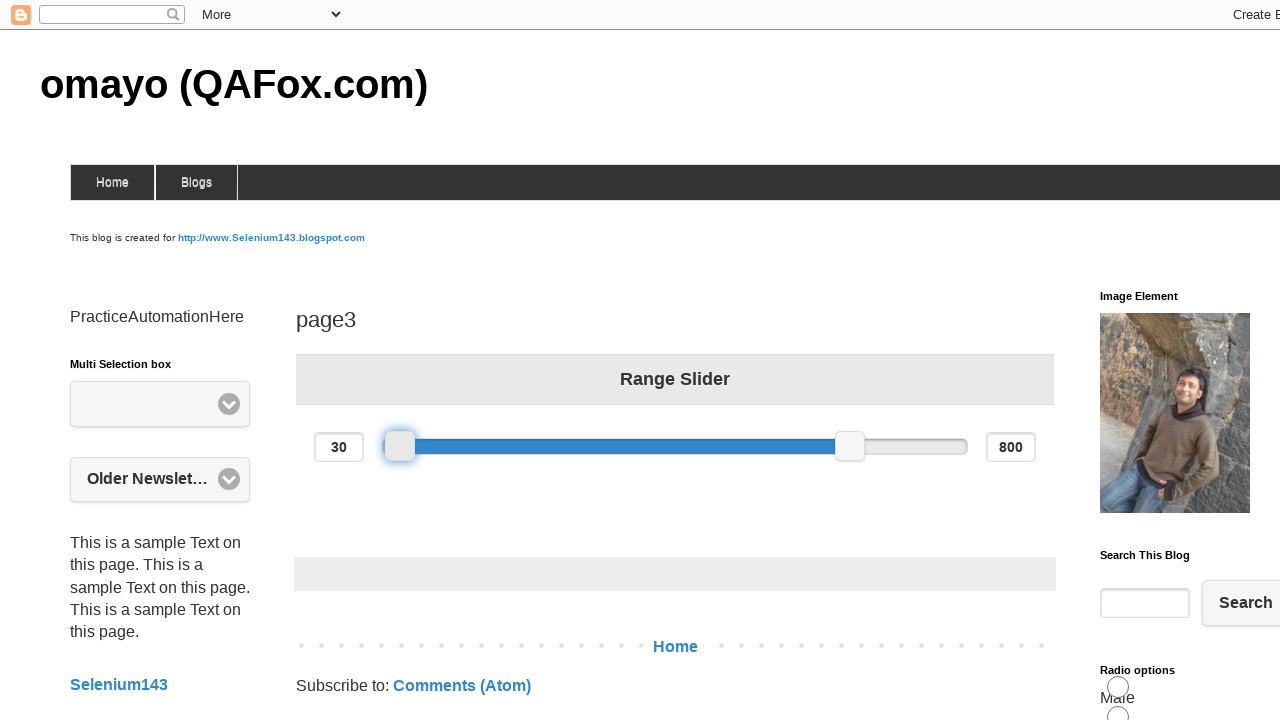

Released mouse button after dragging left at (399, 446)
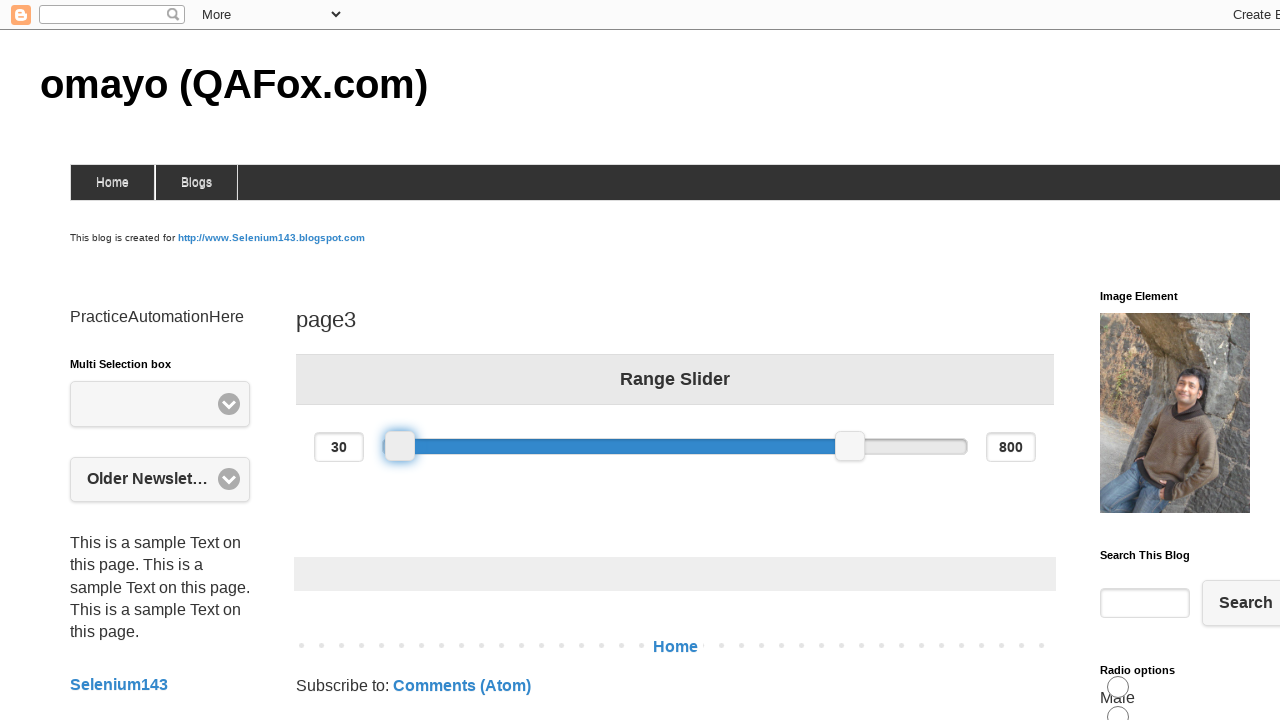

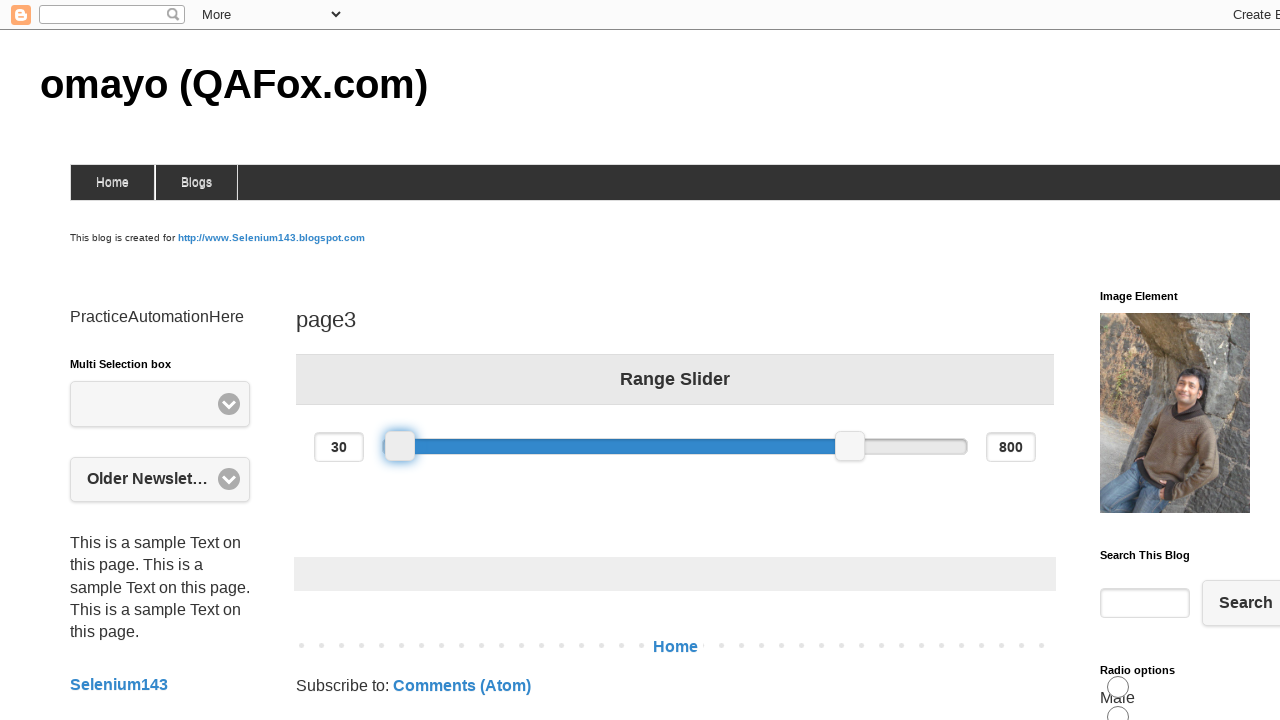